Tests that the registration form can be submitted without selecting a gender option (gender is optional)

Starting URL: https://claruswaysda.github.io/Registration.html

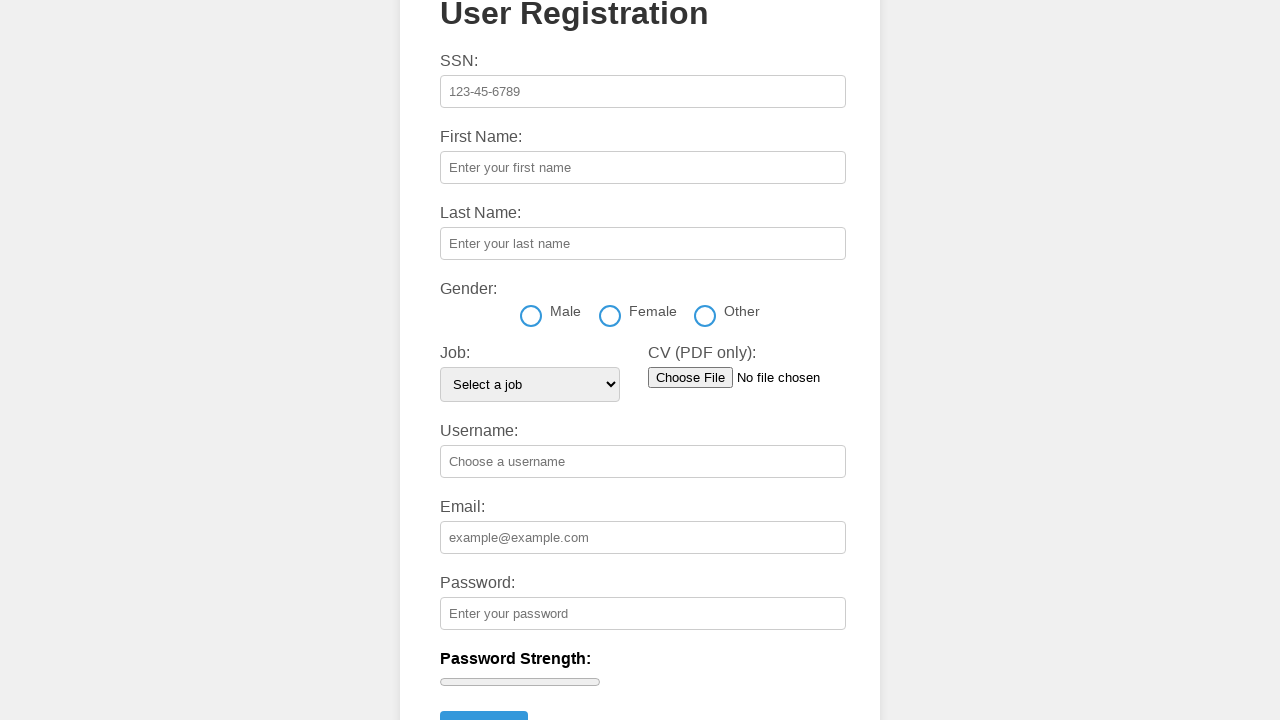

Filled SSN field with '123-45-6789' on input[name='ssn'], input#ssn, input[placeholder*='SSN']
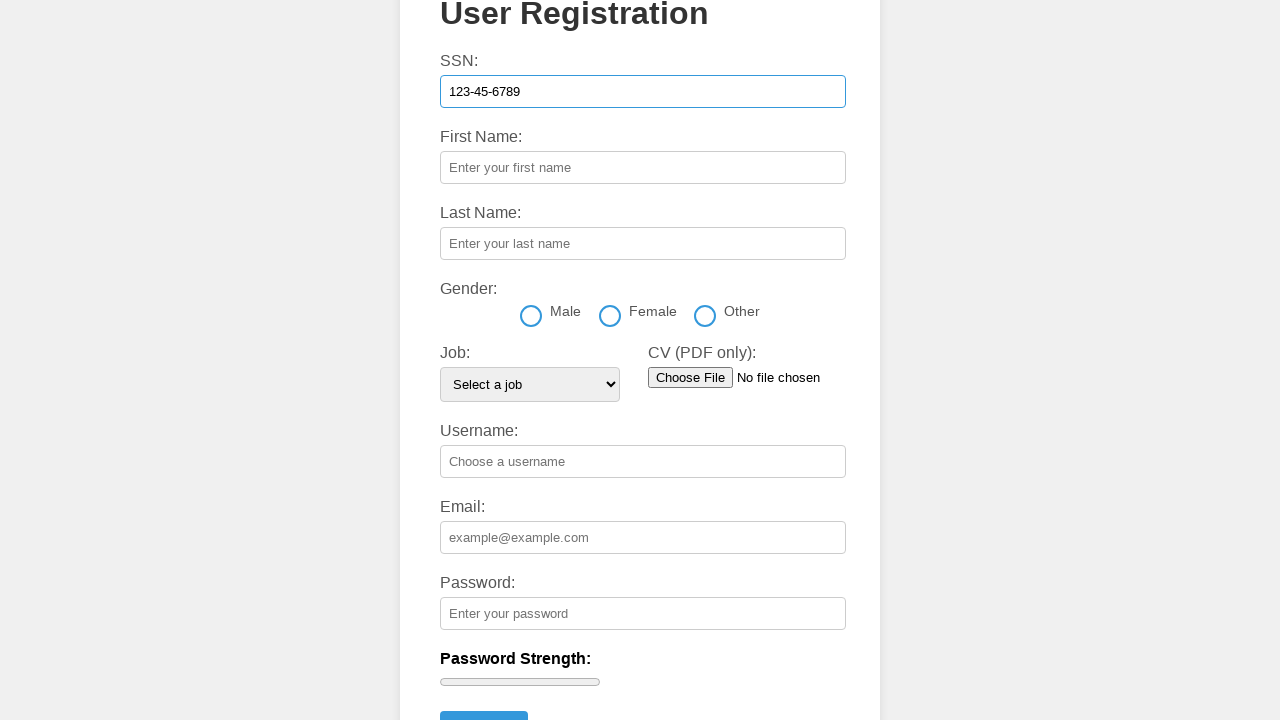

Filled First Name field with 'Amani' on input[name='firstName'], input#firstName, input[placeholder*='First']
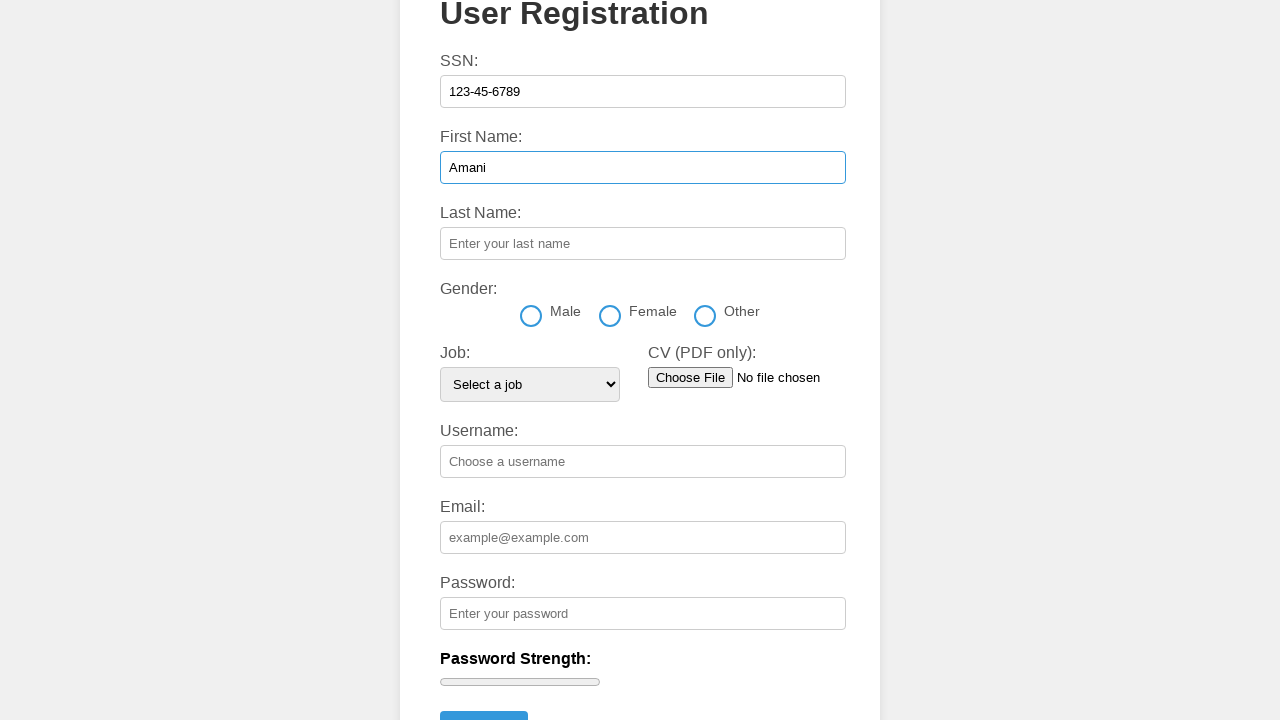

Filled Last Name field with 'Tester' on input[name='lastName'], input#lastName, input[placeholder*='Last']
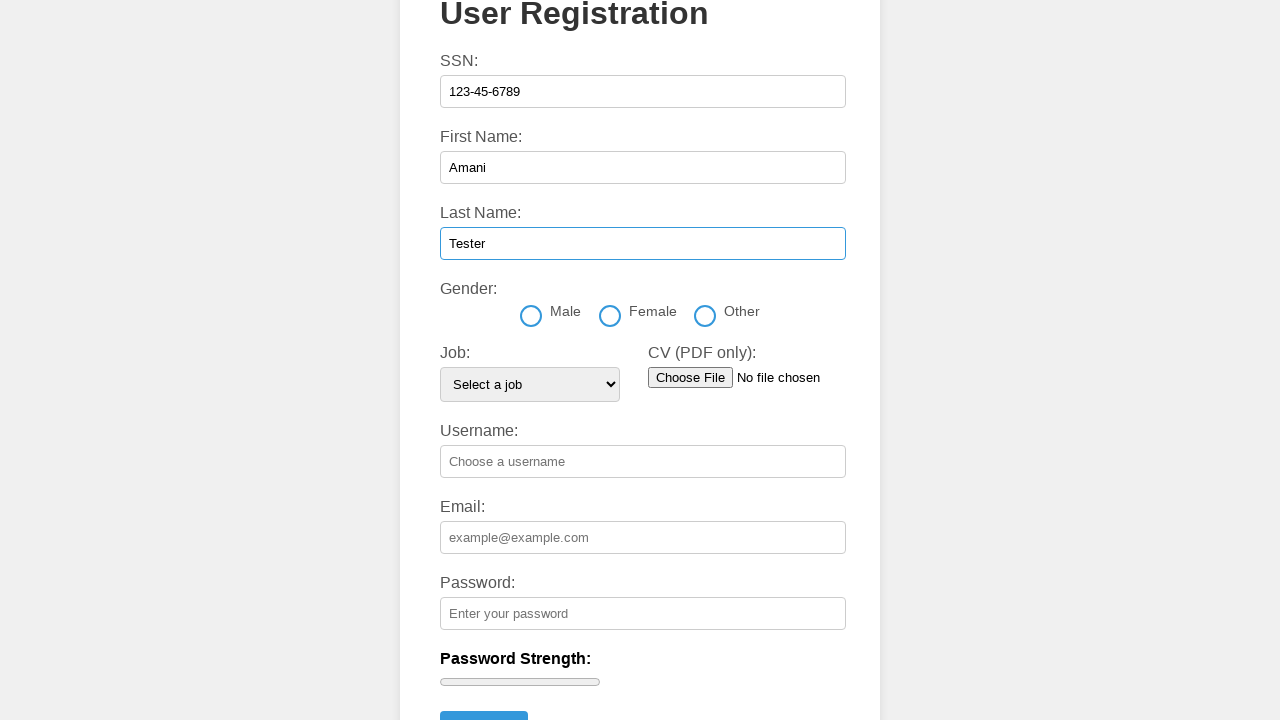

Selected 'Tester' from Job dropdown on select[name='job'], select#job
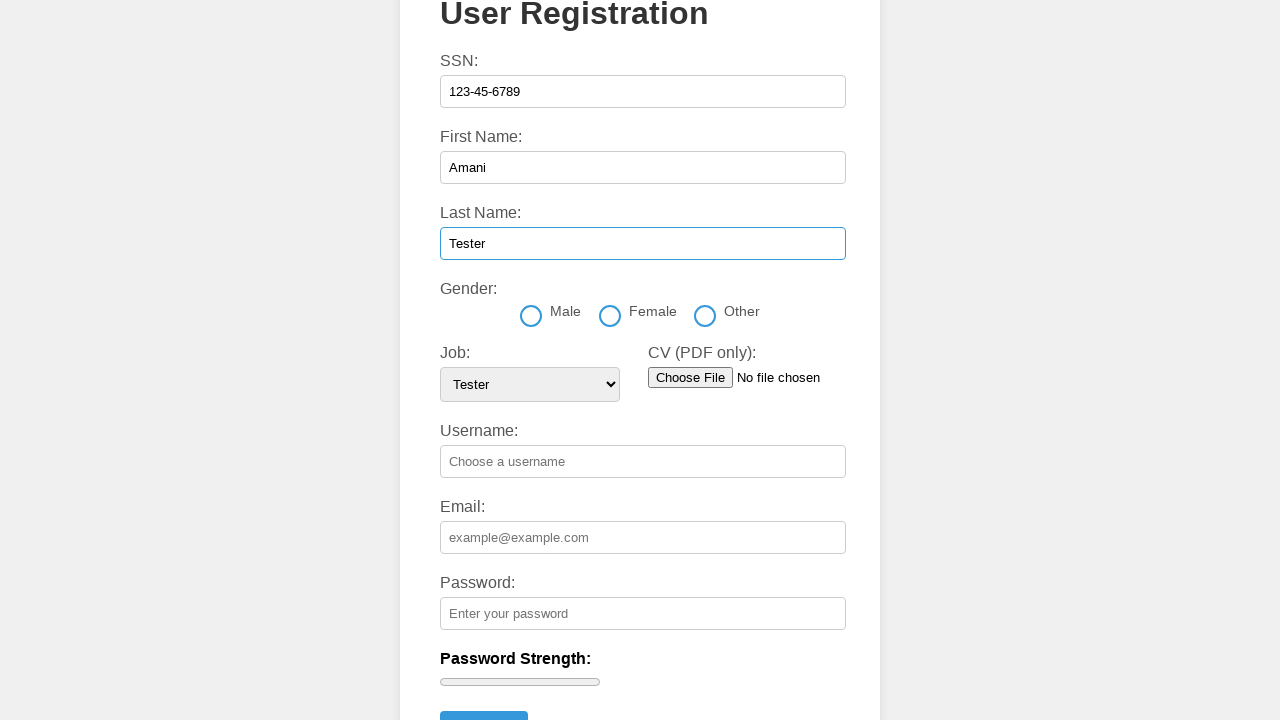

Filled Username field with 'user_test_749382' on input[name='username'], input#username
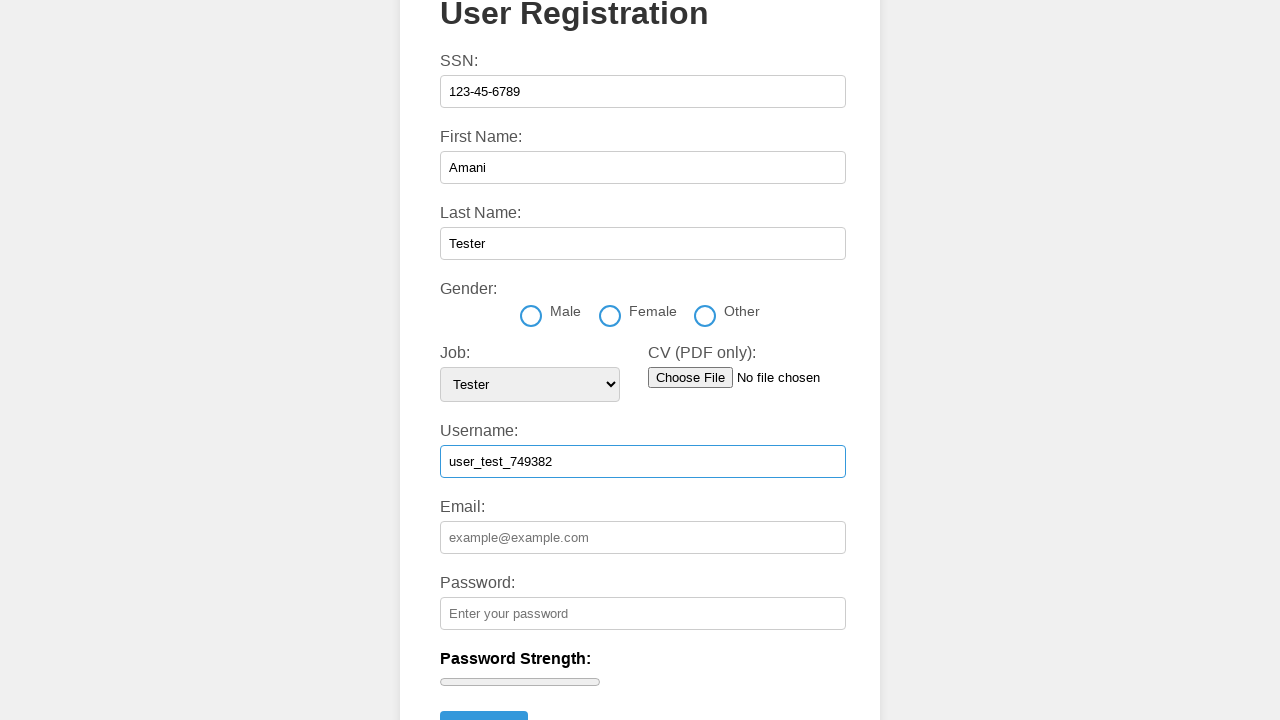

Filled Email field with 'amani_test749382@gmail.com' on input[name='email'], input#email, input[type='email']
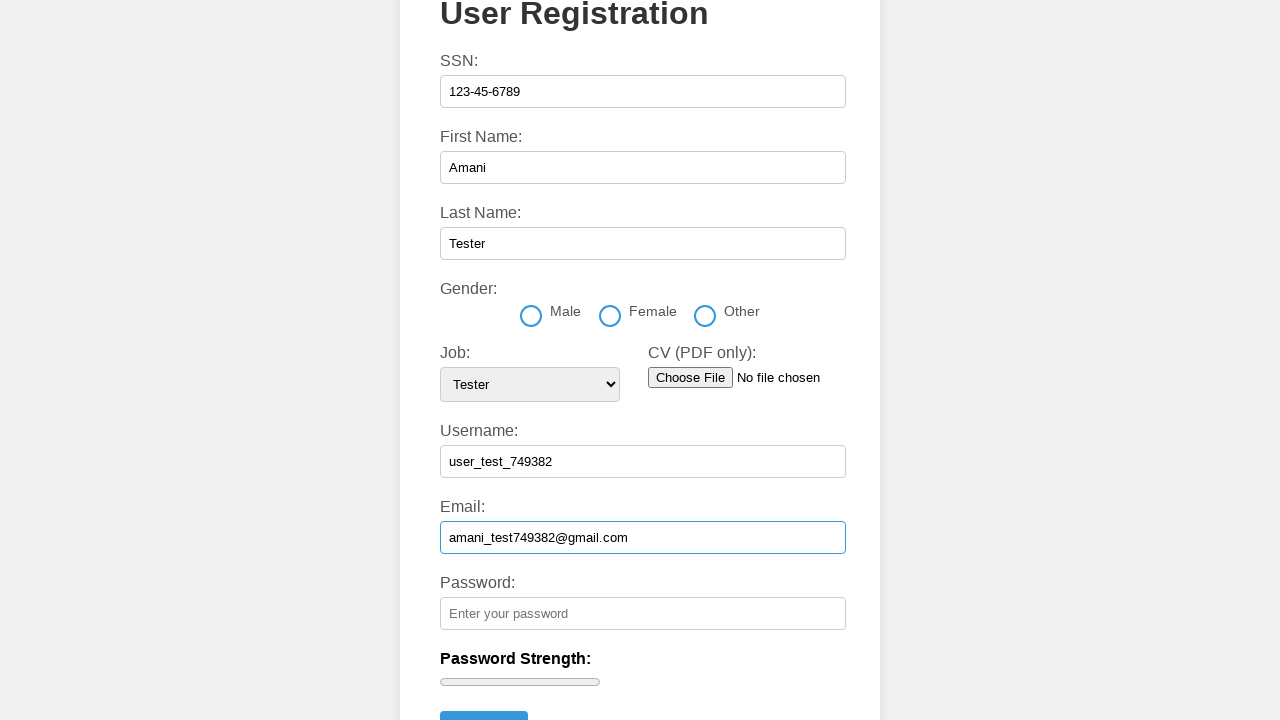

Filled Password field with 'Test1234' on input[name='password'], input#password, input[type='password']
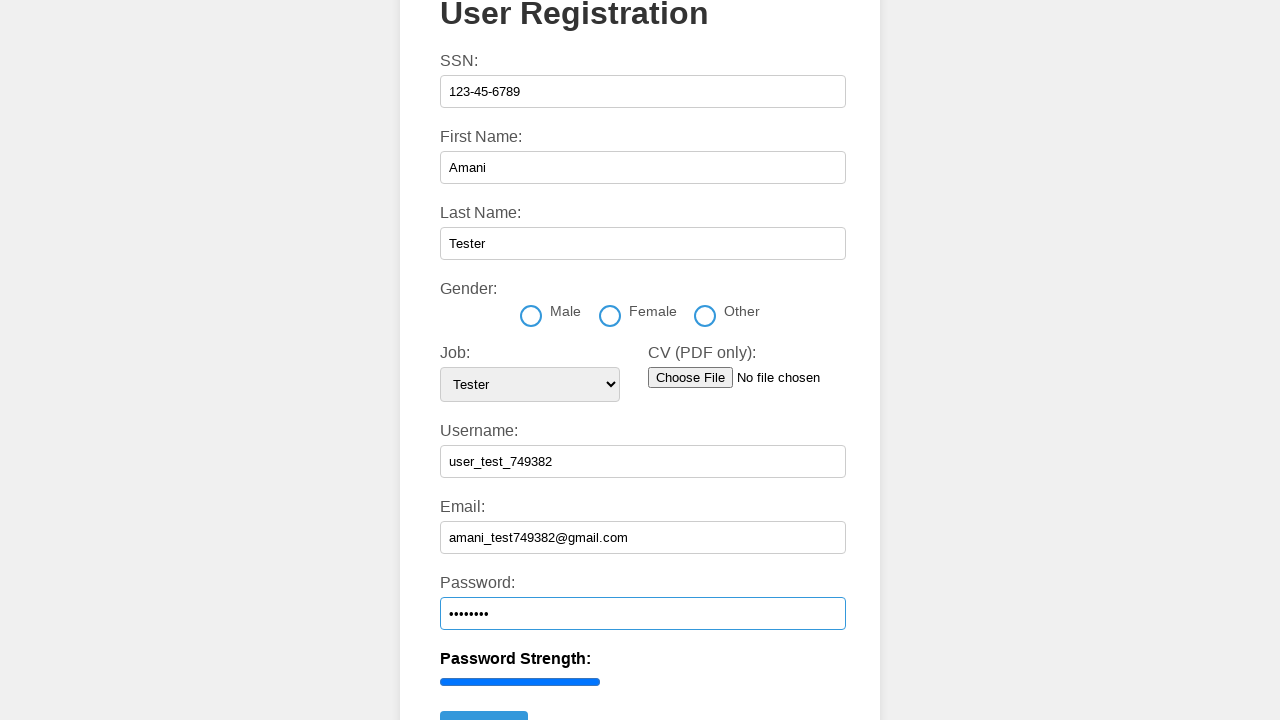

Clicked Register button without selecting gender to verify it is optional at (484, 703) on button[type='submit'], input[type='submit'], button:has-text('Register')
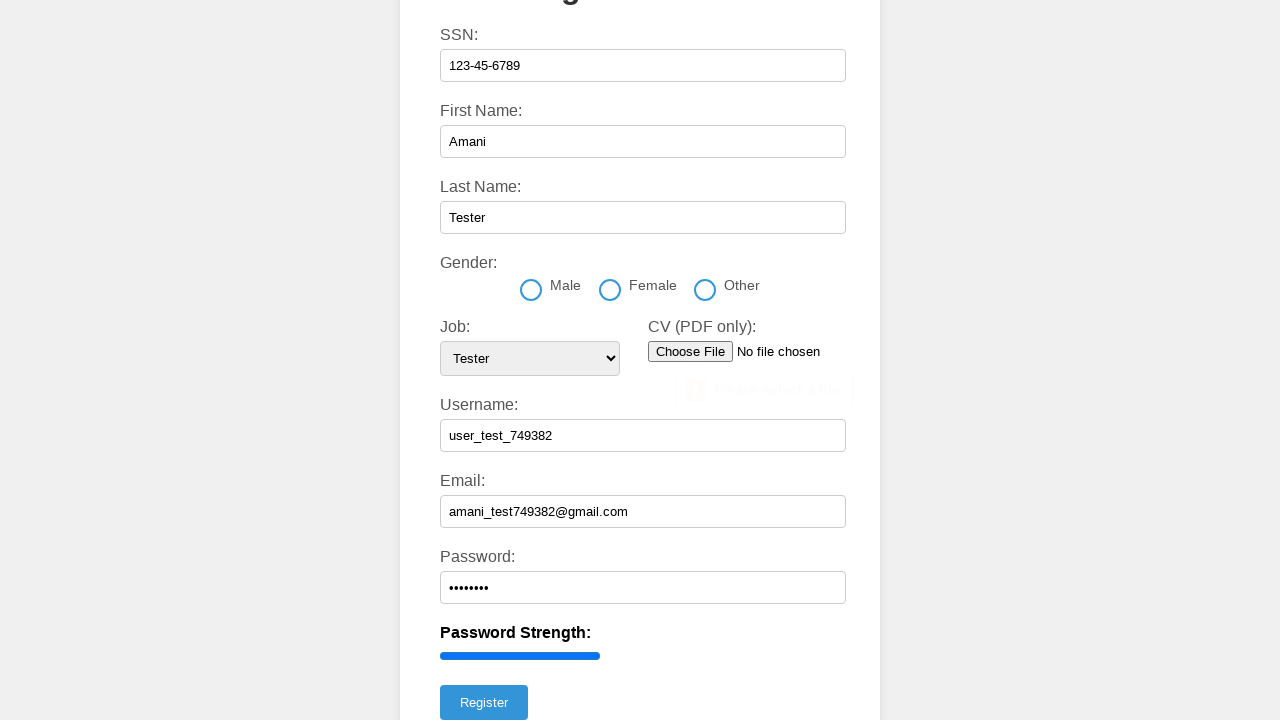

Waited 1 second to confirm form processes without gender selection error
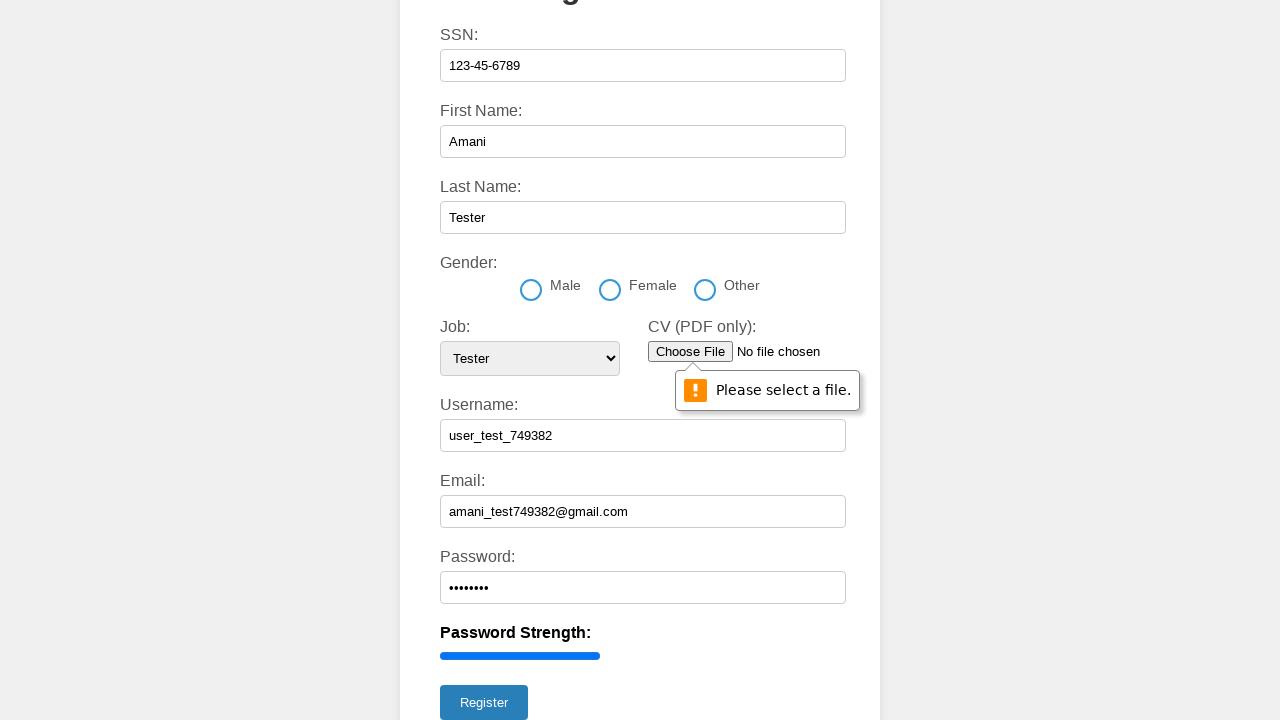

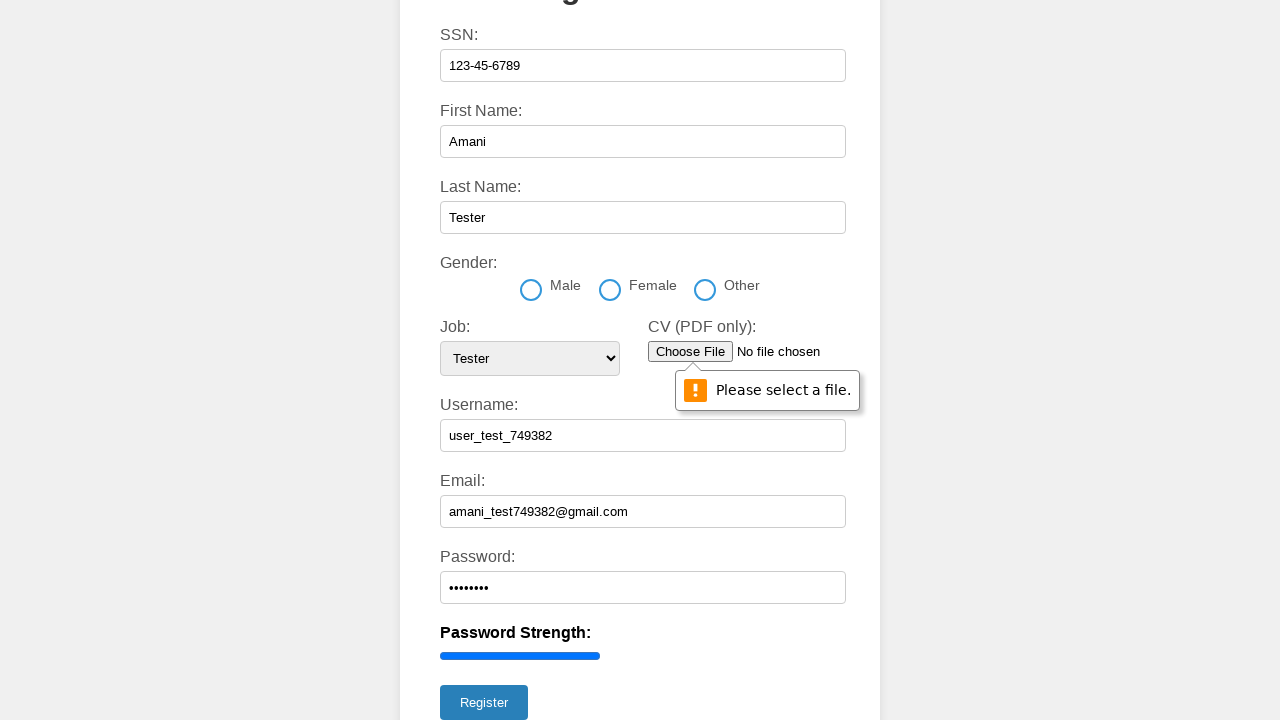